Tests that the page does not show 404 or empty content errors

Starting URL: https://egundem.com/kose-yazilari

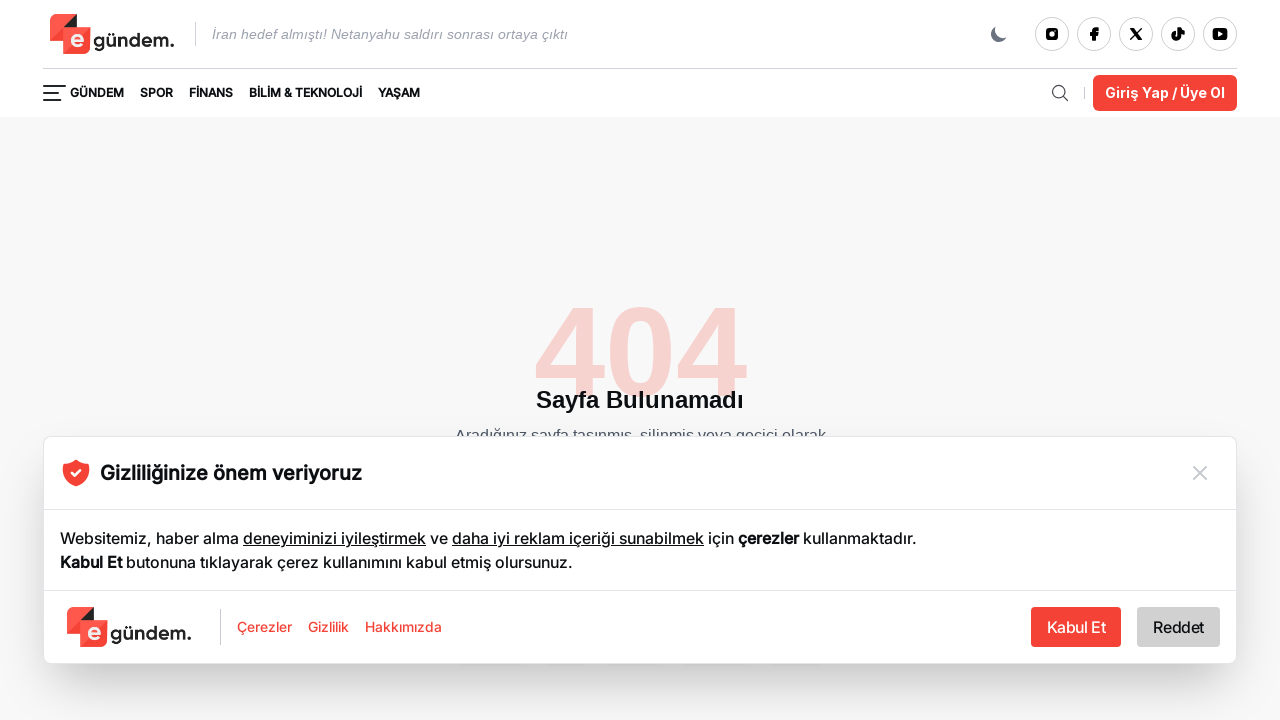

Waited for page to load with domcontentloaded state
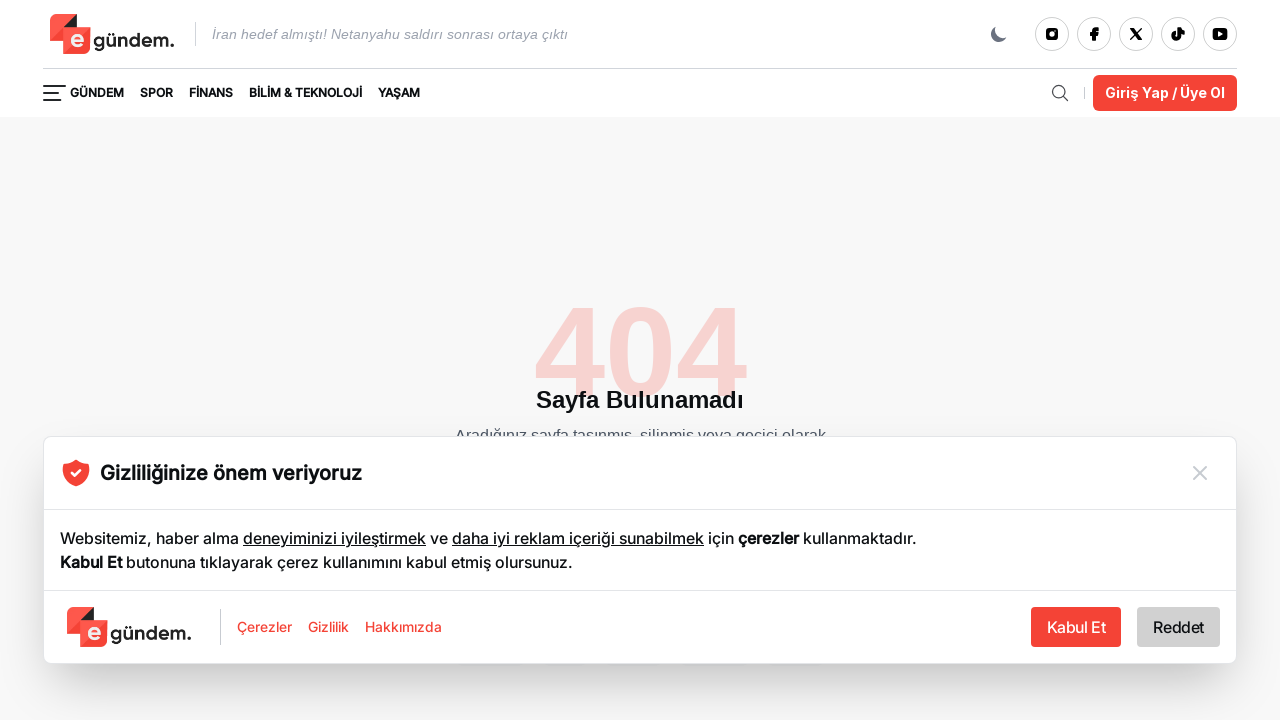

Checked for 404 error text on page
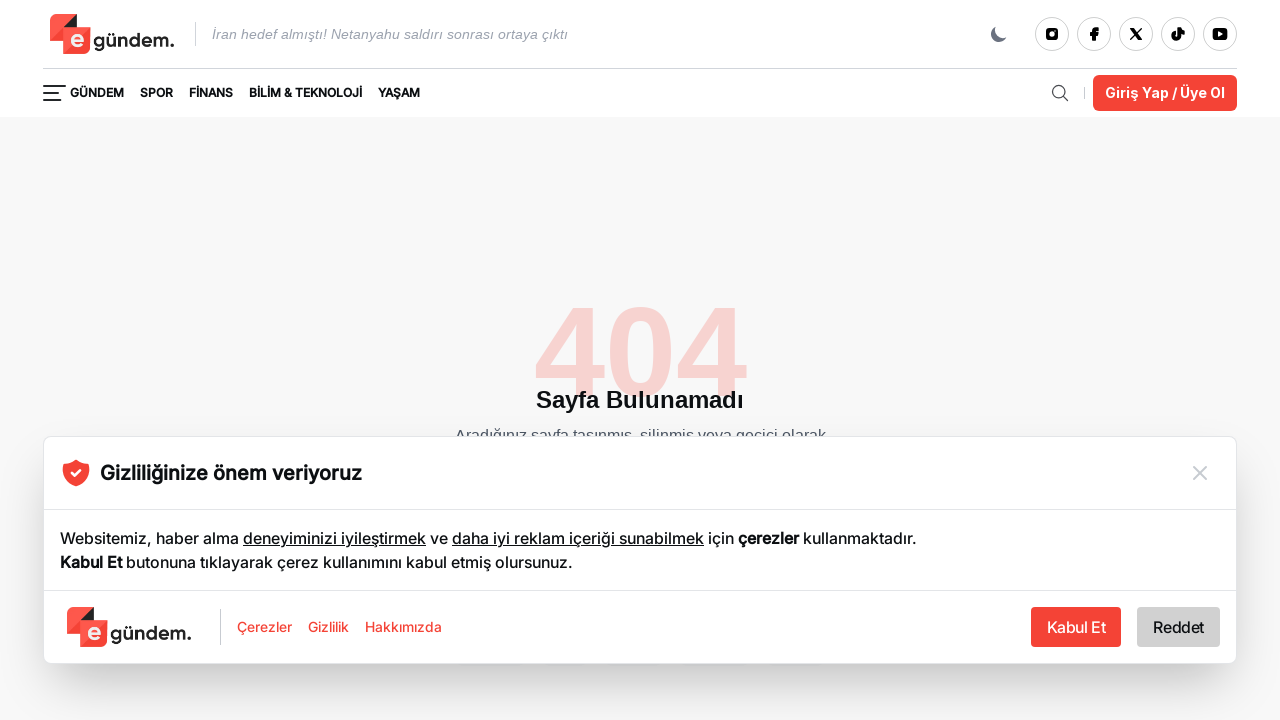

Checked for empty content message on page
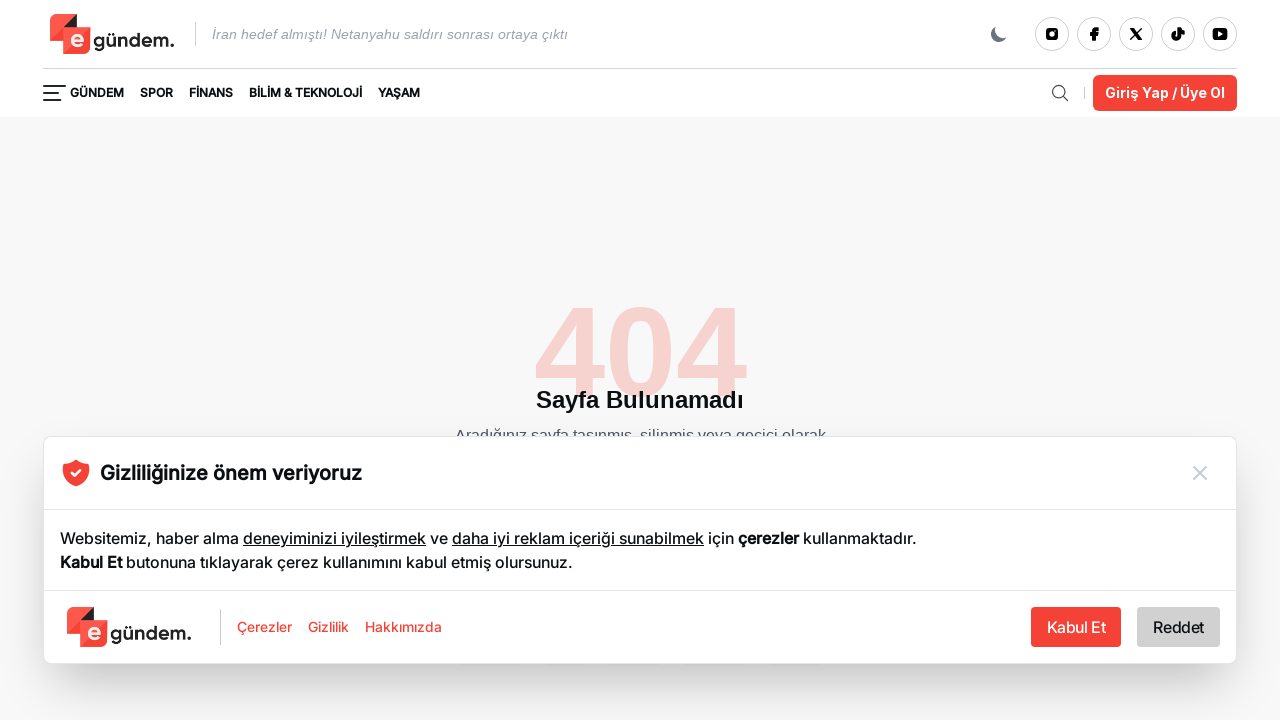

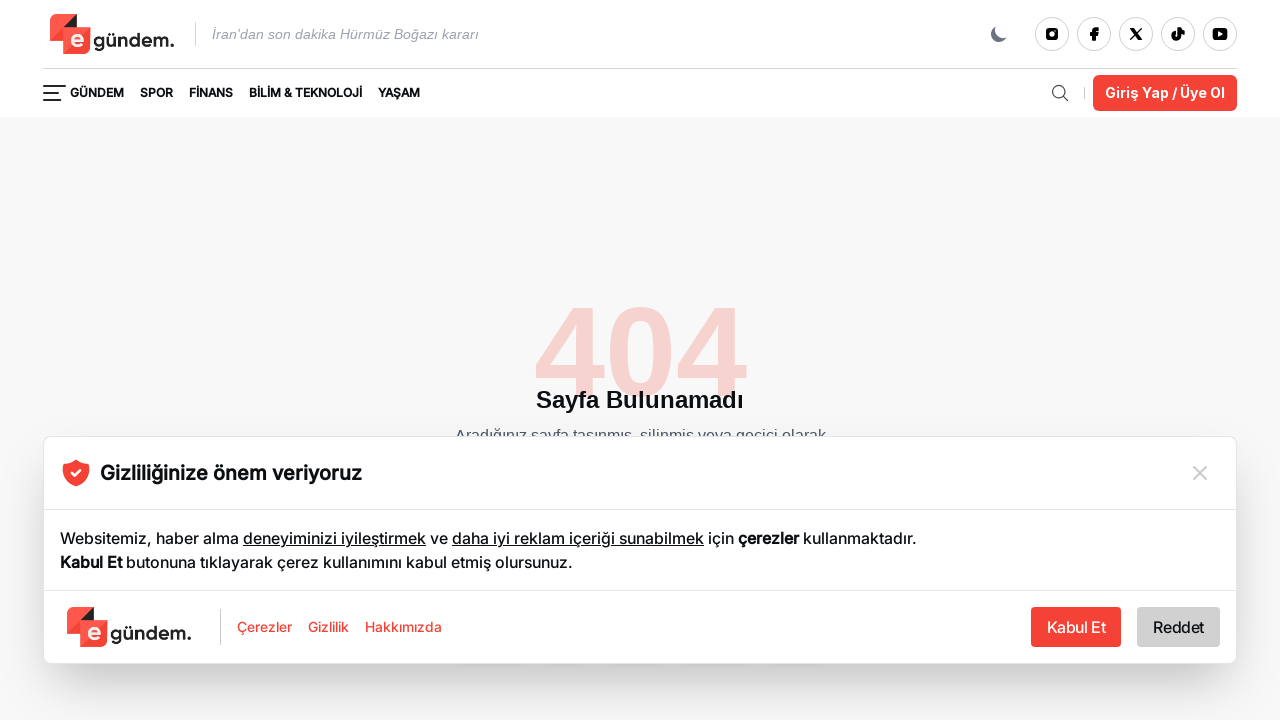